Navigates to the OrangeHRM demo site and verifies the page loads successfully. The script only opens the page without performing any login actions (login code is commented out).

Starting URL: https://opensource-demo.orangehrmlive.com/

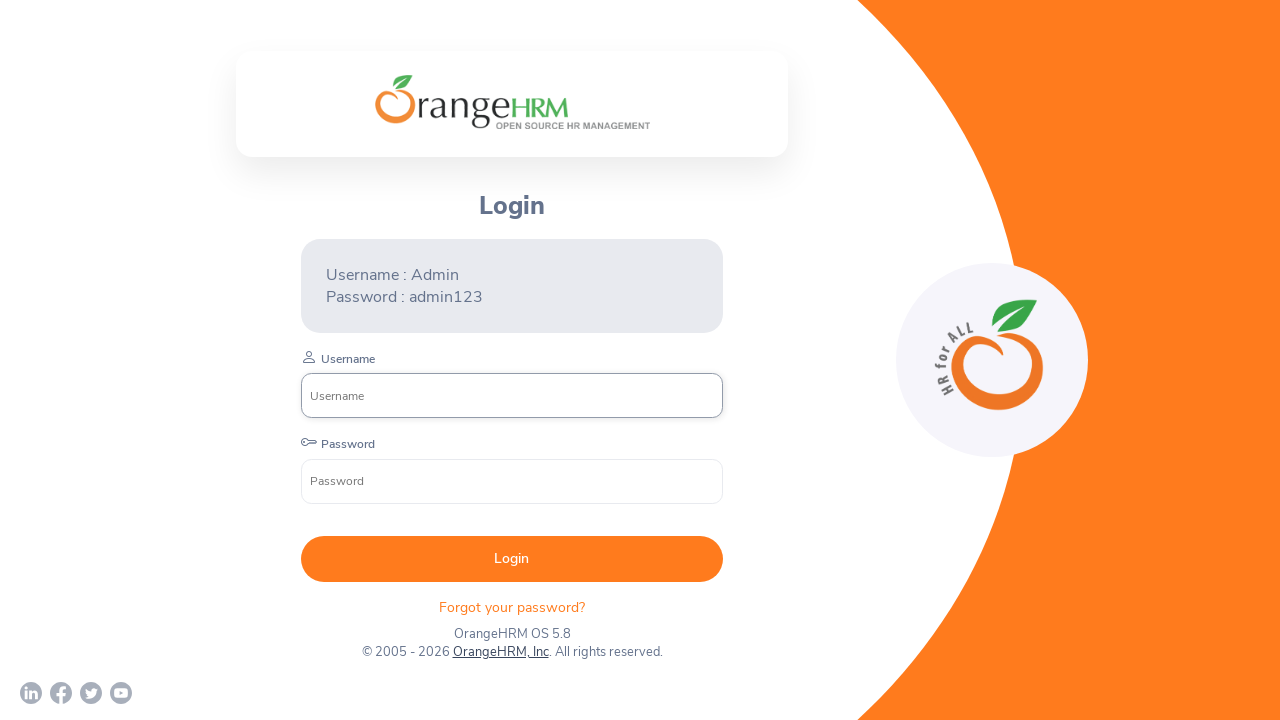

Waited for page to reach networkidle state
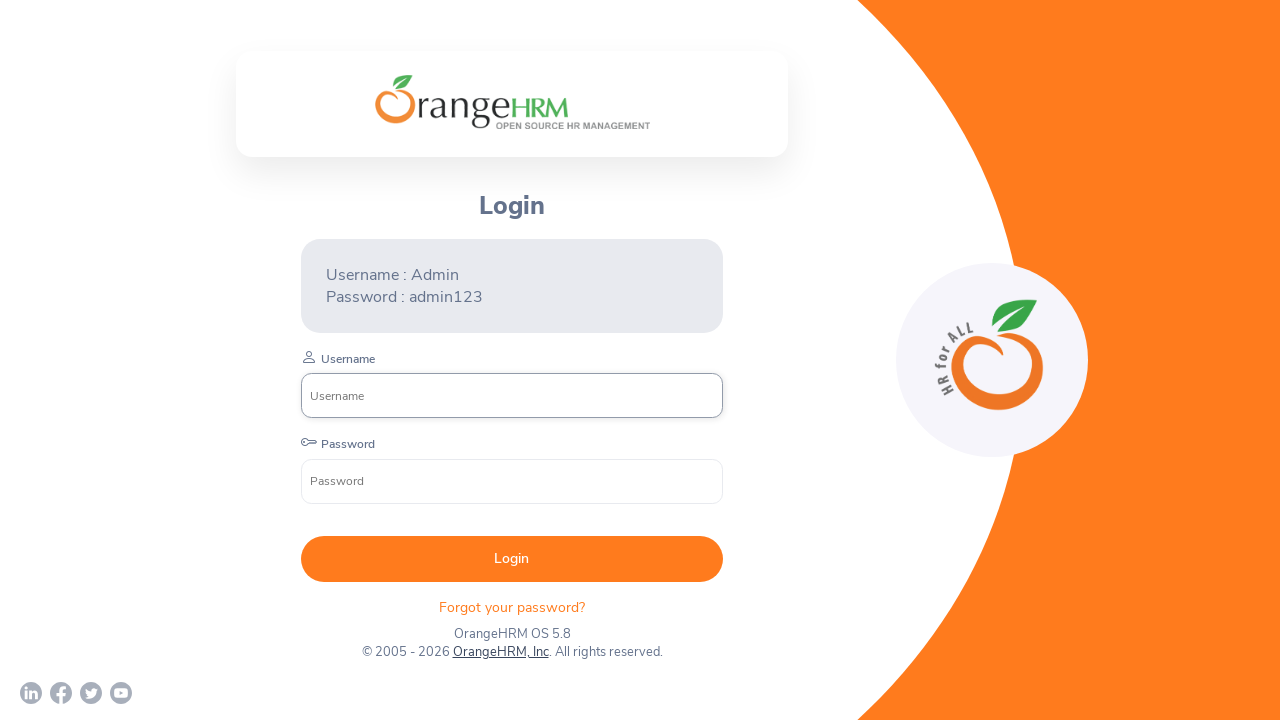

Verified login form is present on OrangeHRM page
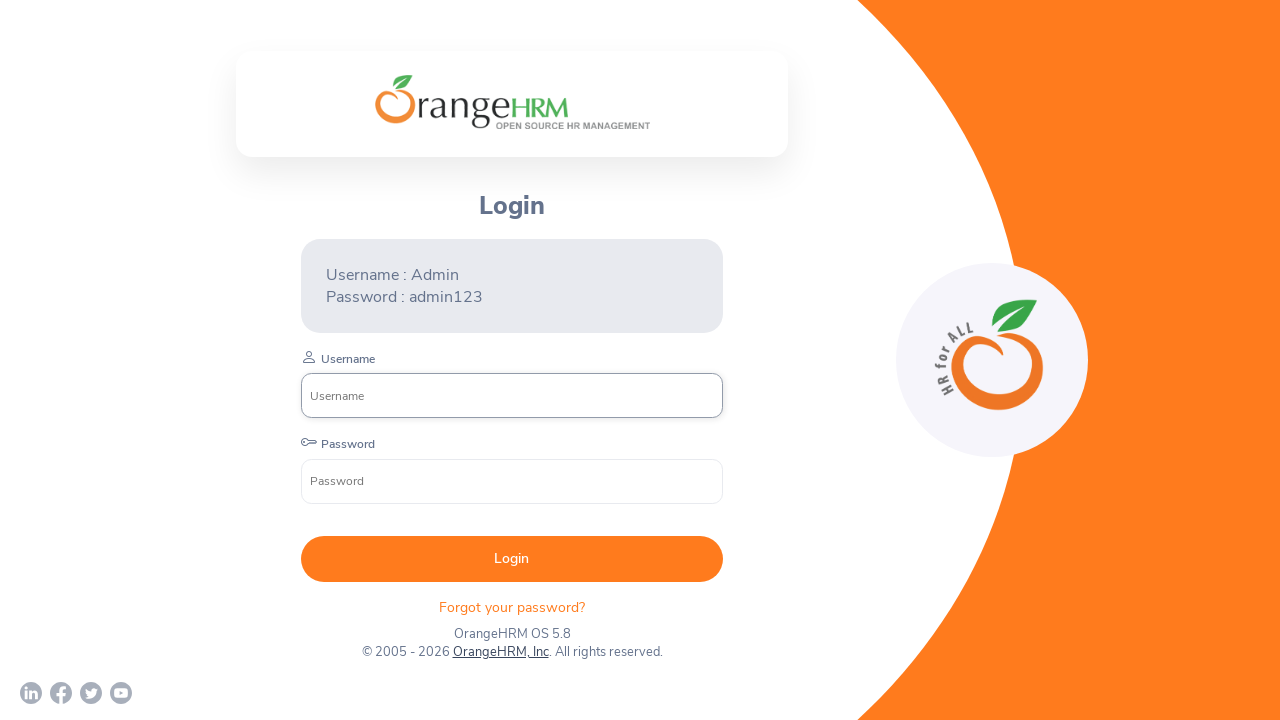

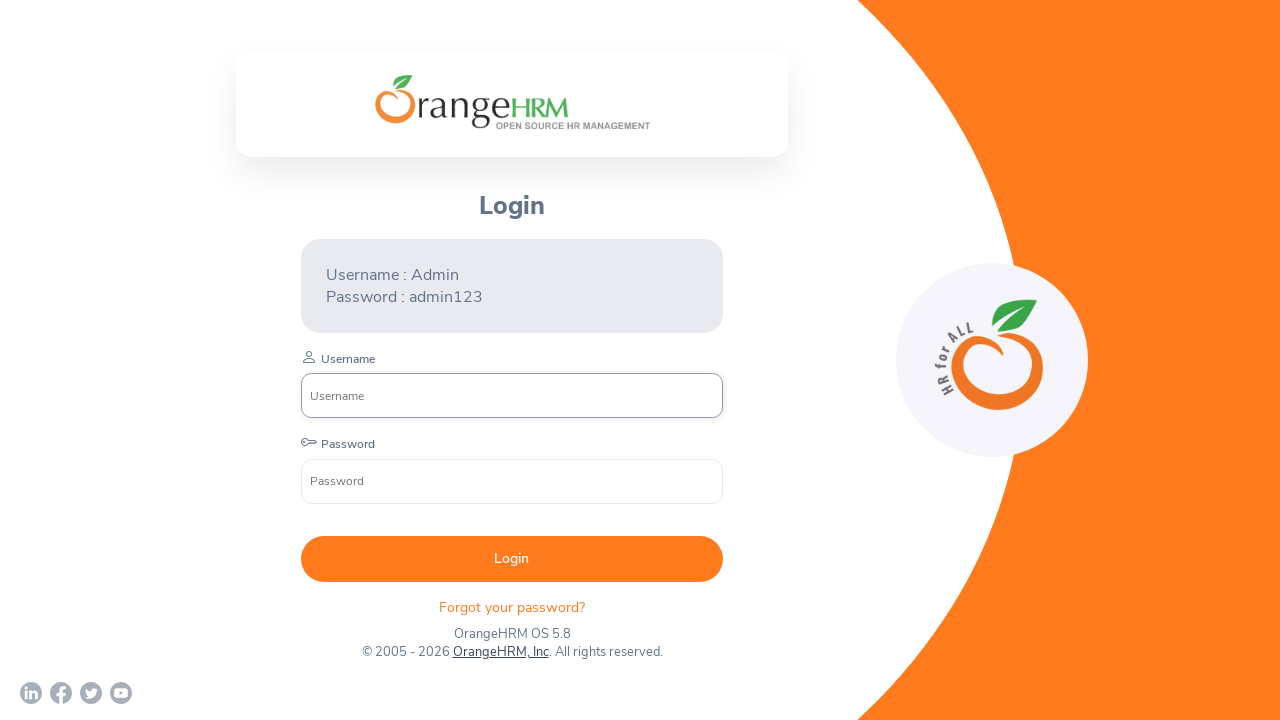